Tests filtering to display all items after navigating through different filters

Starting URL: https://demo.playwright.dev/todomvc

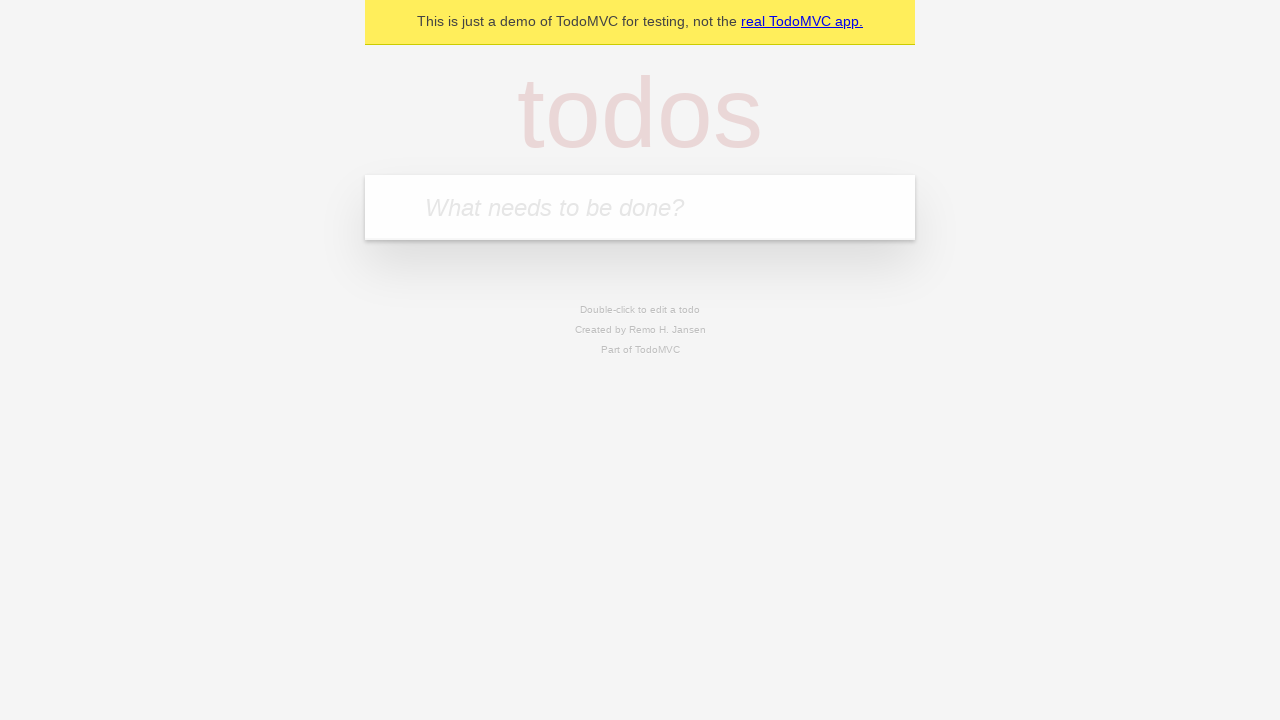

Filled todo input with 'buy some cheese' on internal:attr=[placeholder="What needs to be done?"i]
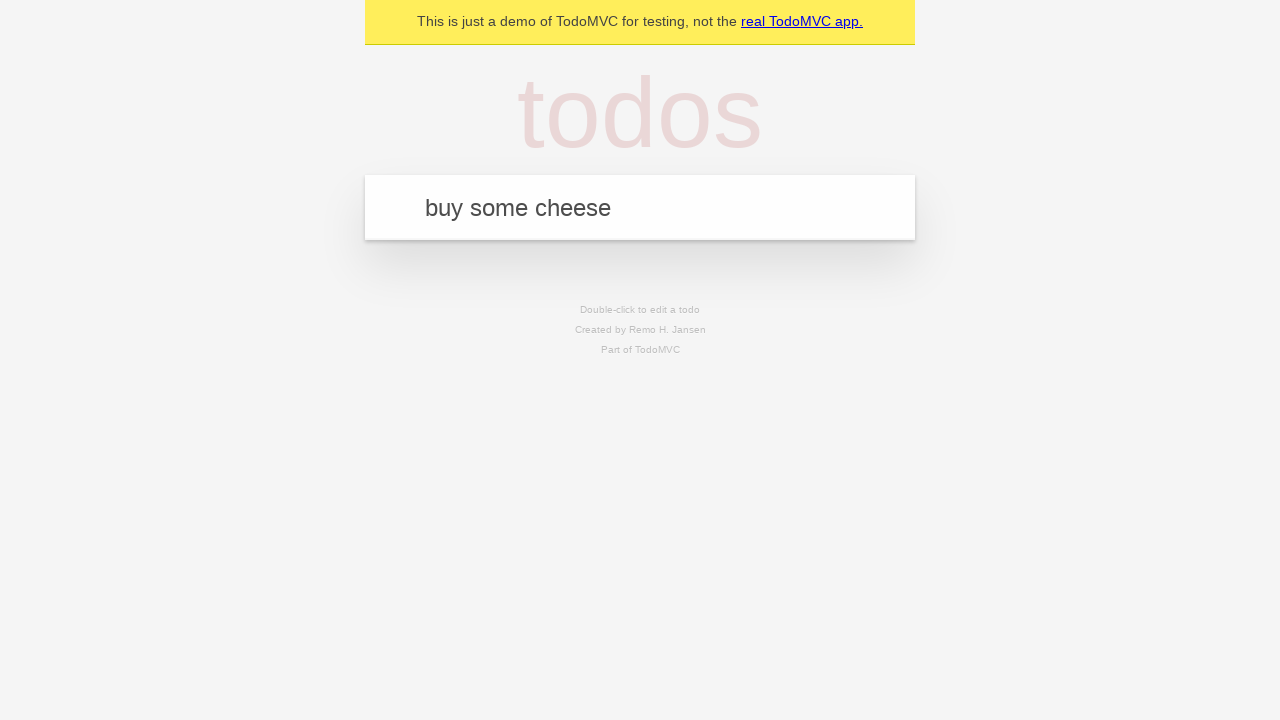

Pressed Enter to create todo 'buy some cheese' on internal:attr=[placeholder="What needs to be done?"i]
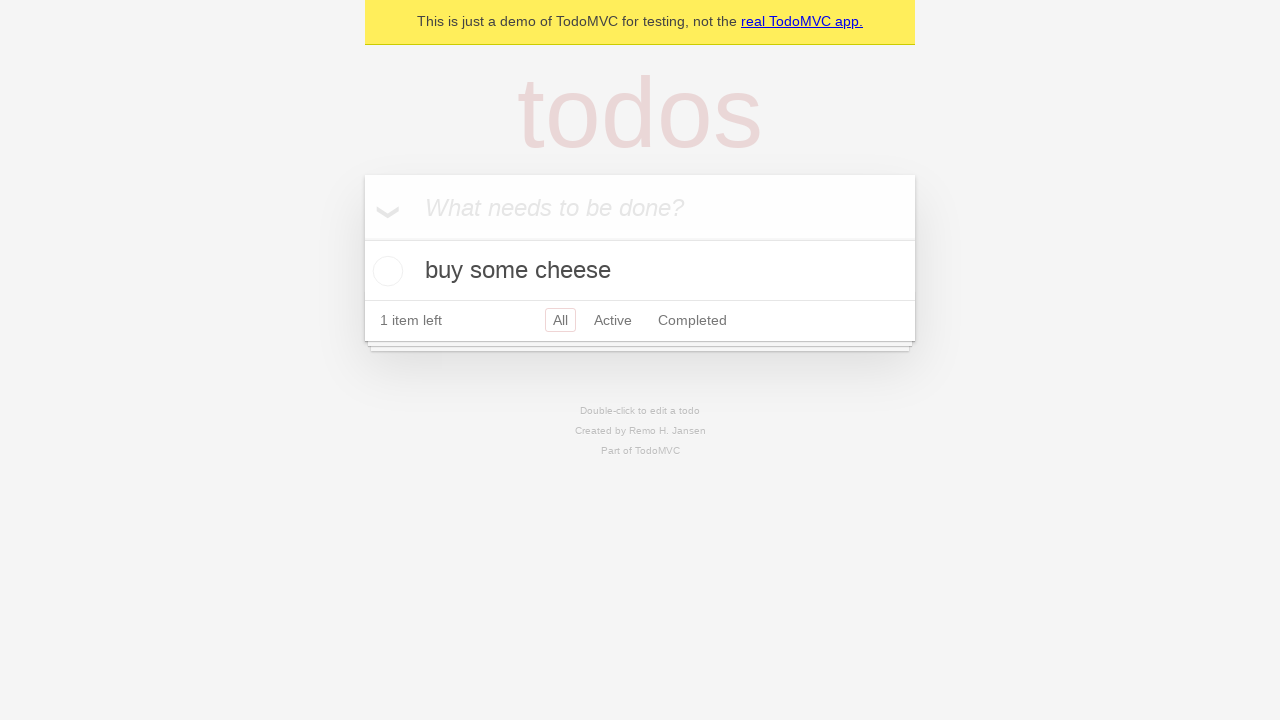

Filled todo input with 'feed the cat' on internal:attr=[placeholder="What needs to be done?"i]
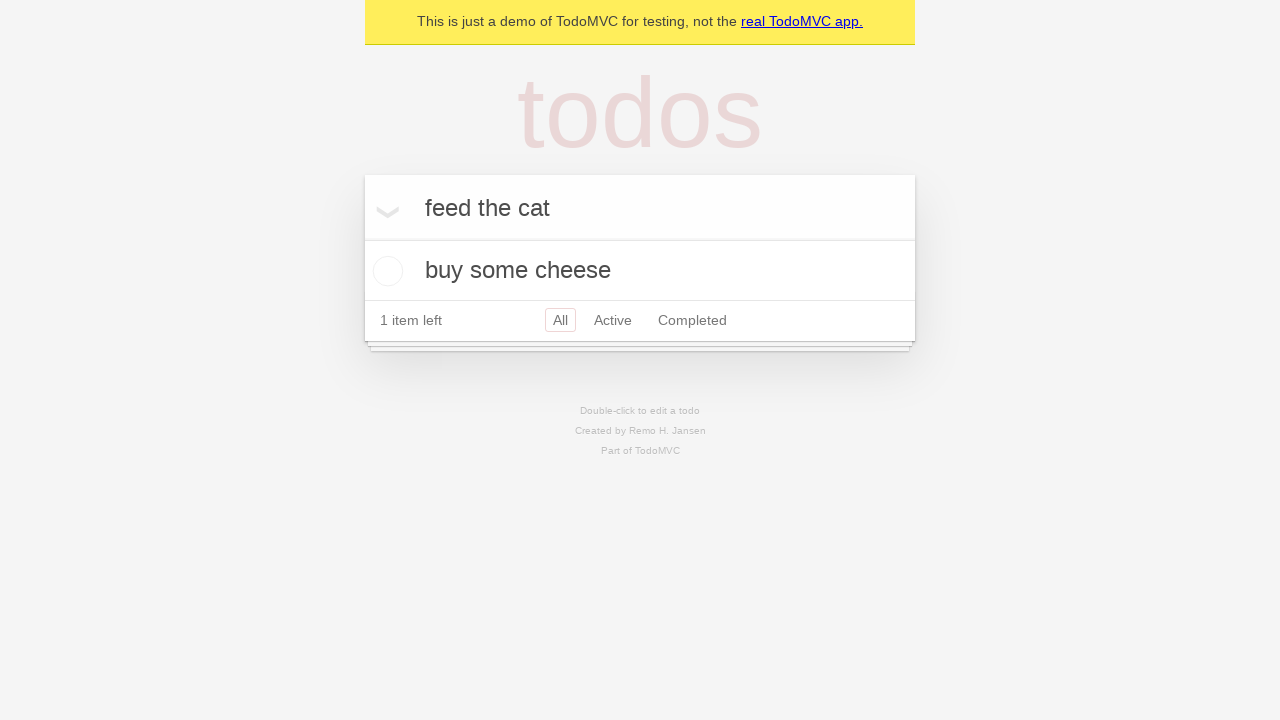

Pressed Enter to create todo 'feed the cat' on internal:attr=[placeholder="What needs to be done?"i]
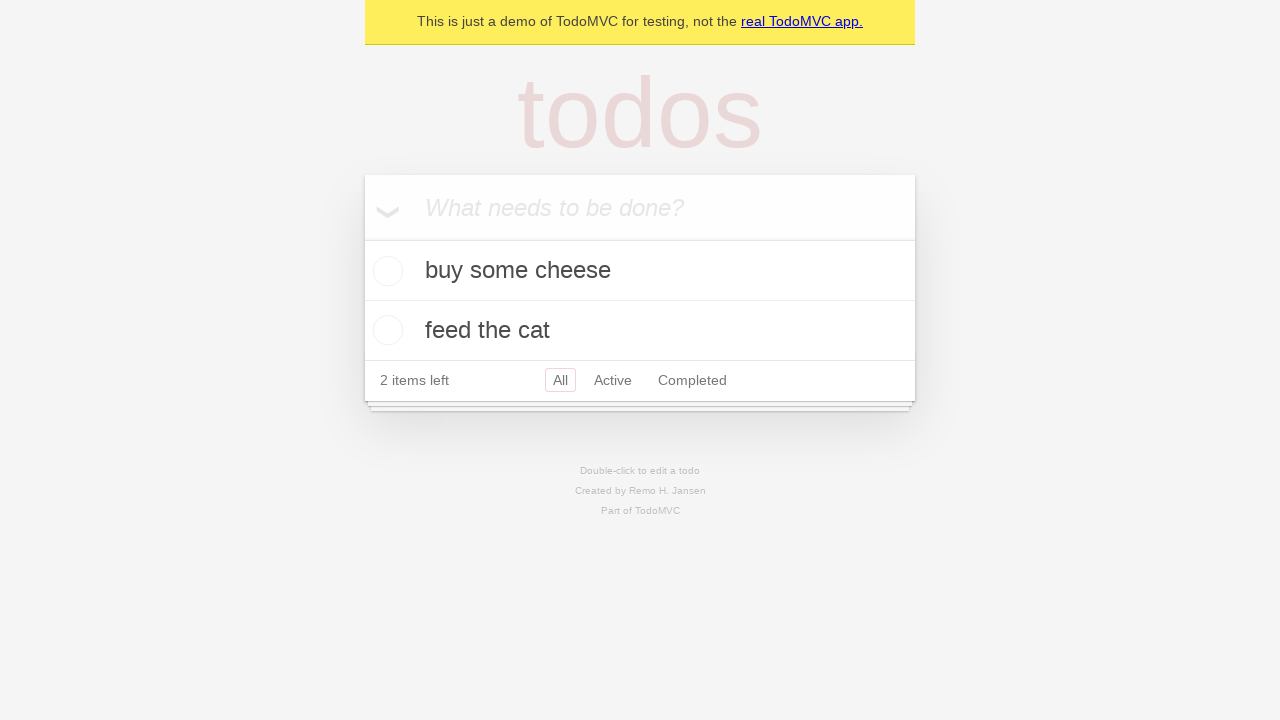

Filled todo input with 'book a doctors appointment' on internal:attr=[placeholder="What needs to be done?"i]
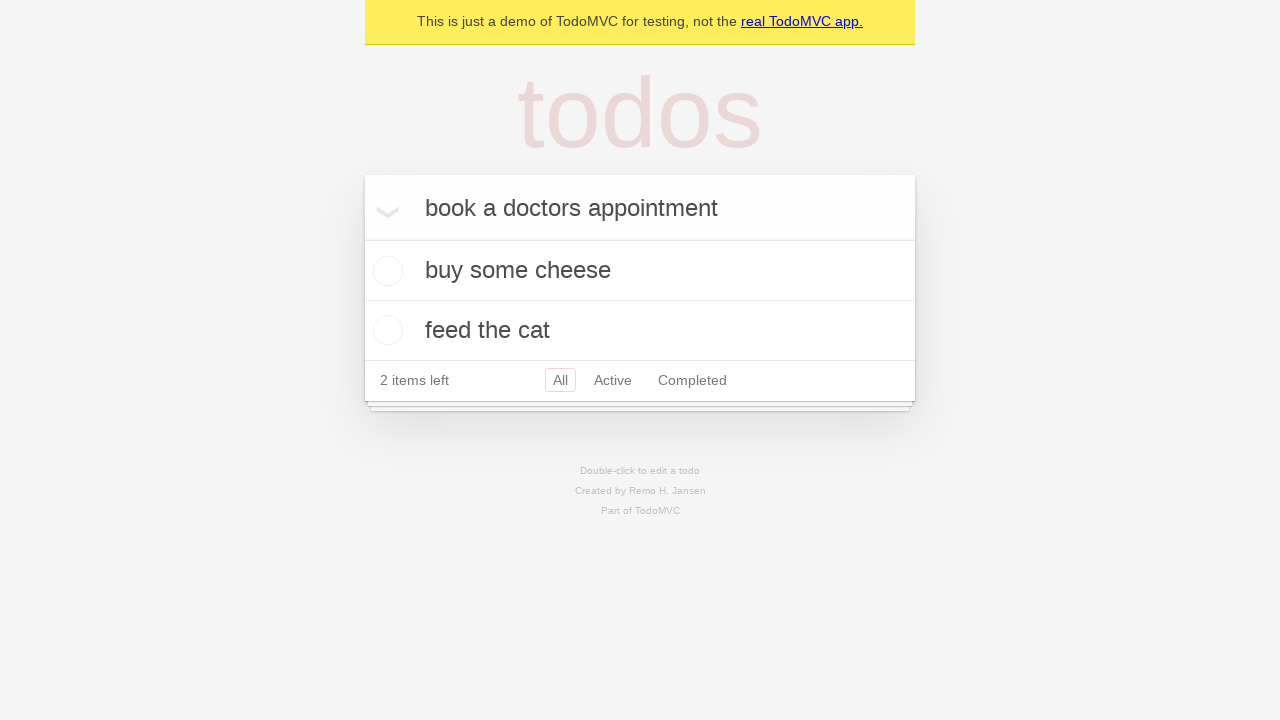

Pressed Enter to create todo 'book a doctors appointment' on internal:attr=[placeholder="What needs to be done?"i]
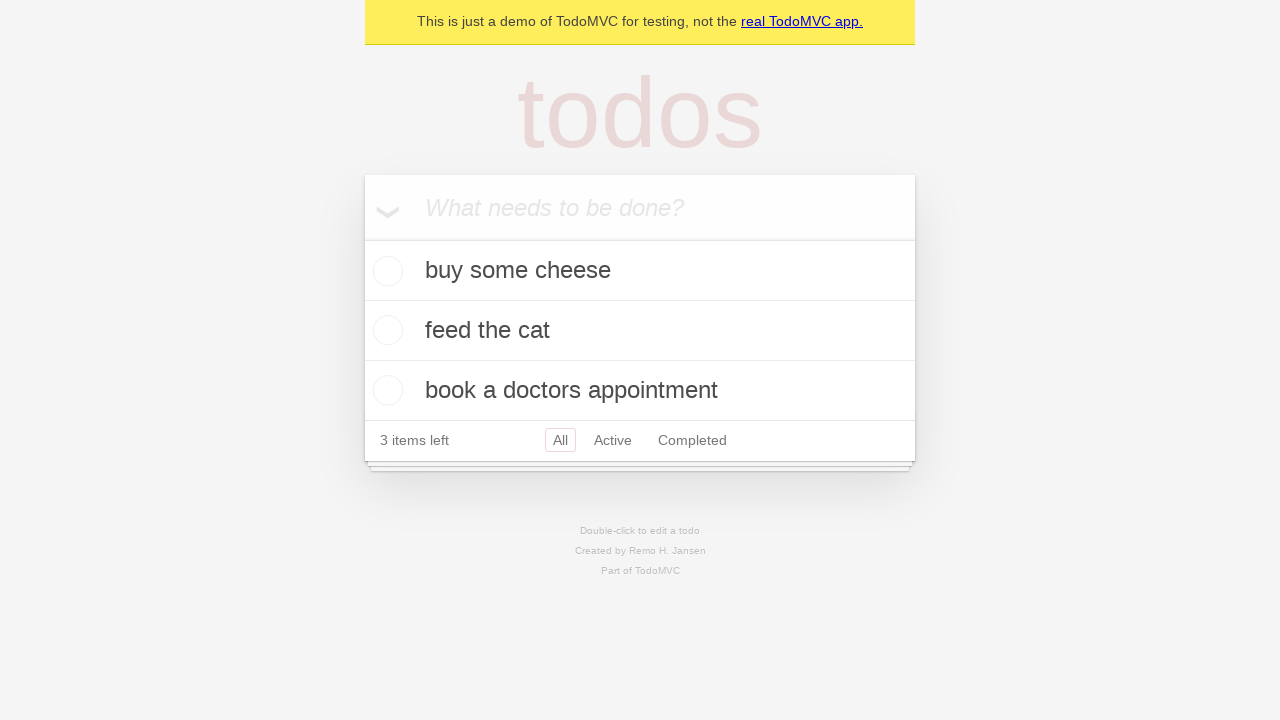

Checked the second todo item at (385, 330) on internal:testid=[data-testid="todo-item"s] >> nth=1 >> internal:role=checkbox
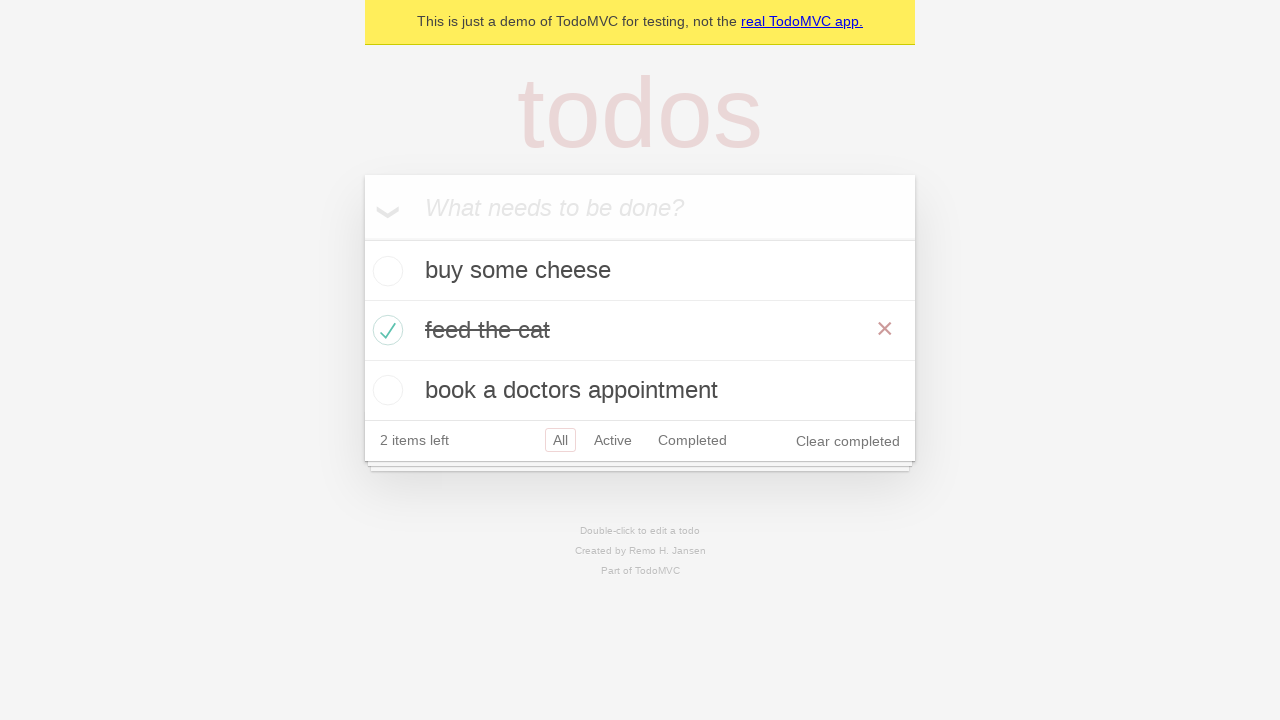

Clicked Active filter at (613, 440) on internal:role=link[name="Active"i]
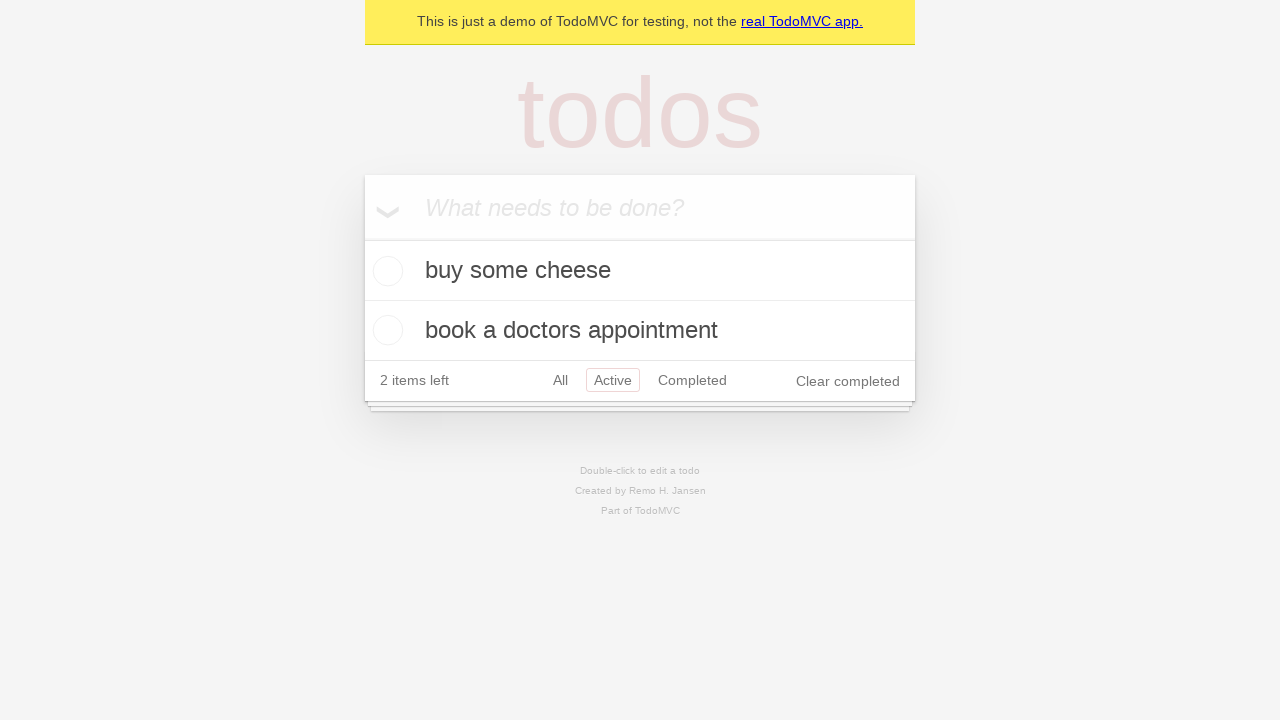

Clicked Completed filter at (692, 380) on internal:role=link[name="Completed"i]
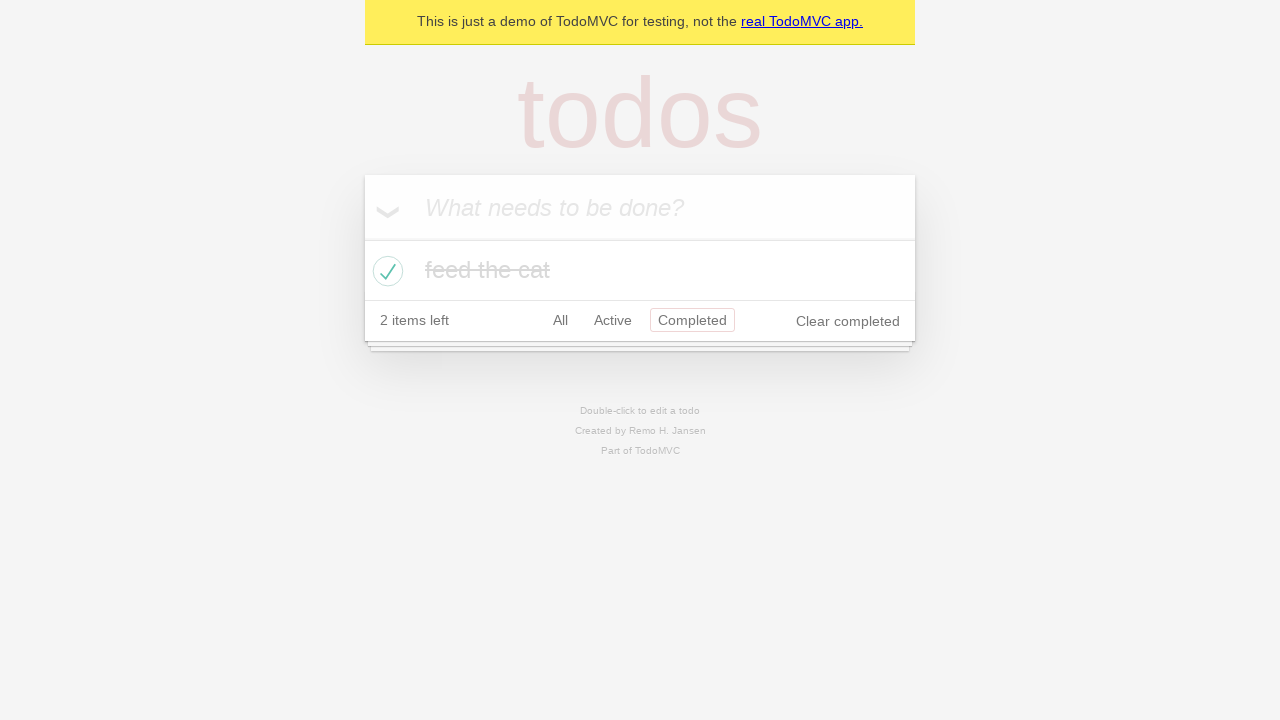

Clicked All filter to display all items at (560, 320) on internal:role=link[name="All"i]
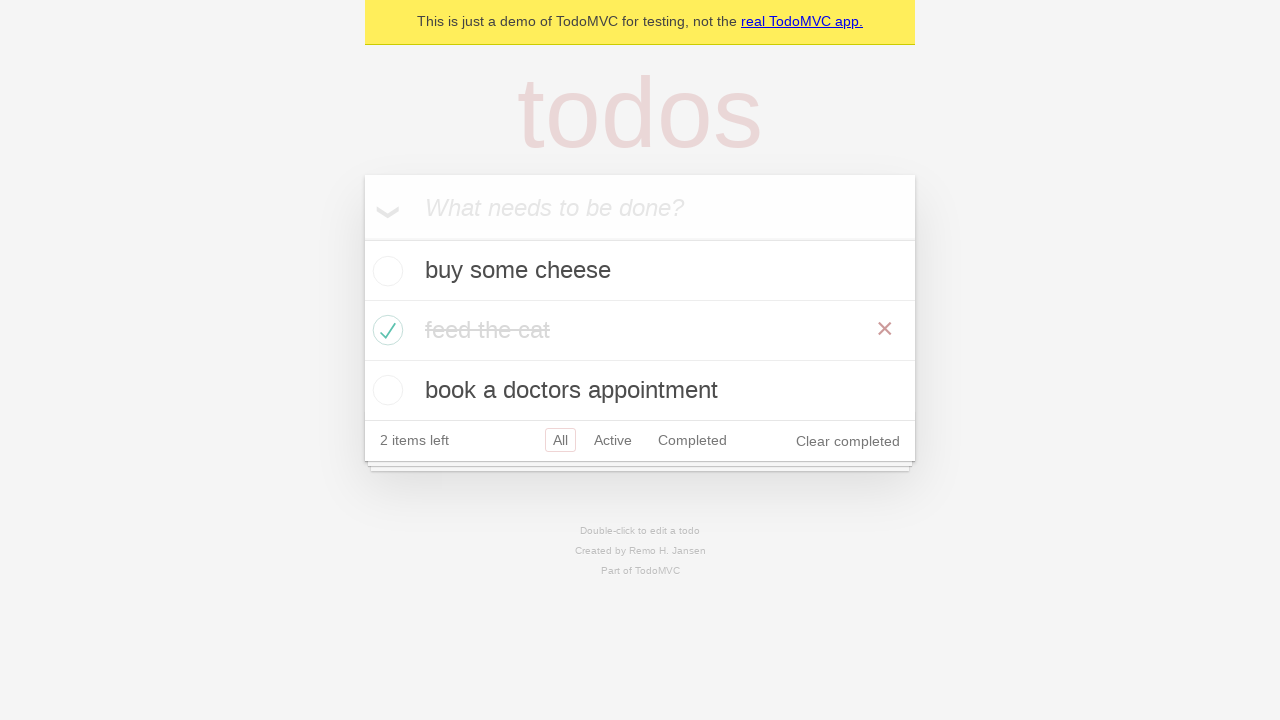

All todo items loaded and visible
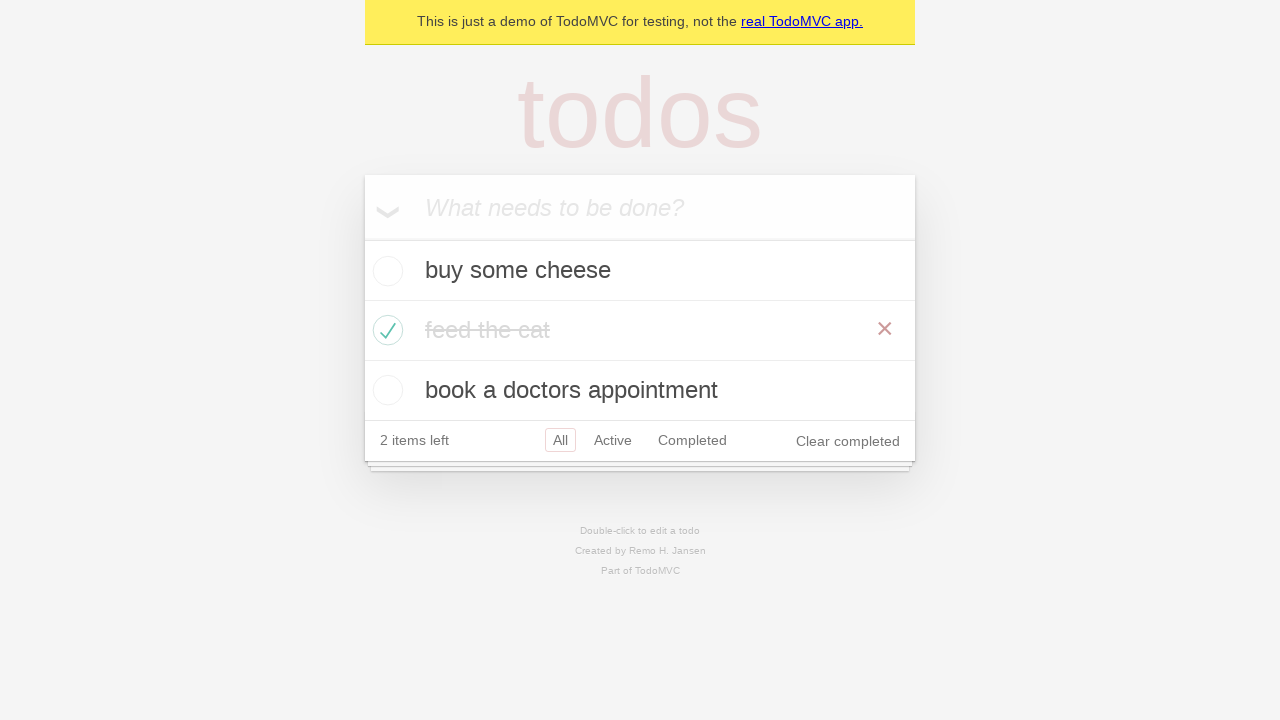

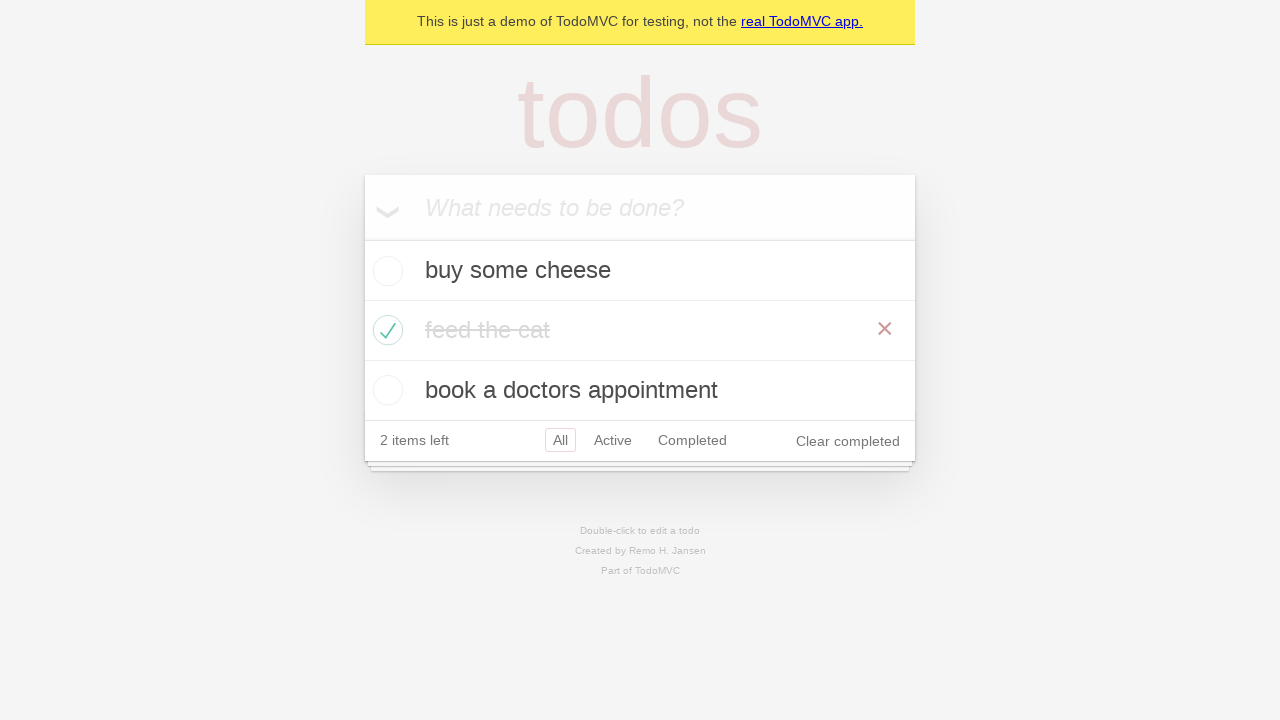